Tests that clicking Clear completed removes completed items from the list

Starting URL: https://demo.playwright.dev/todomvc

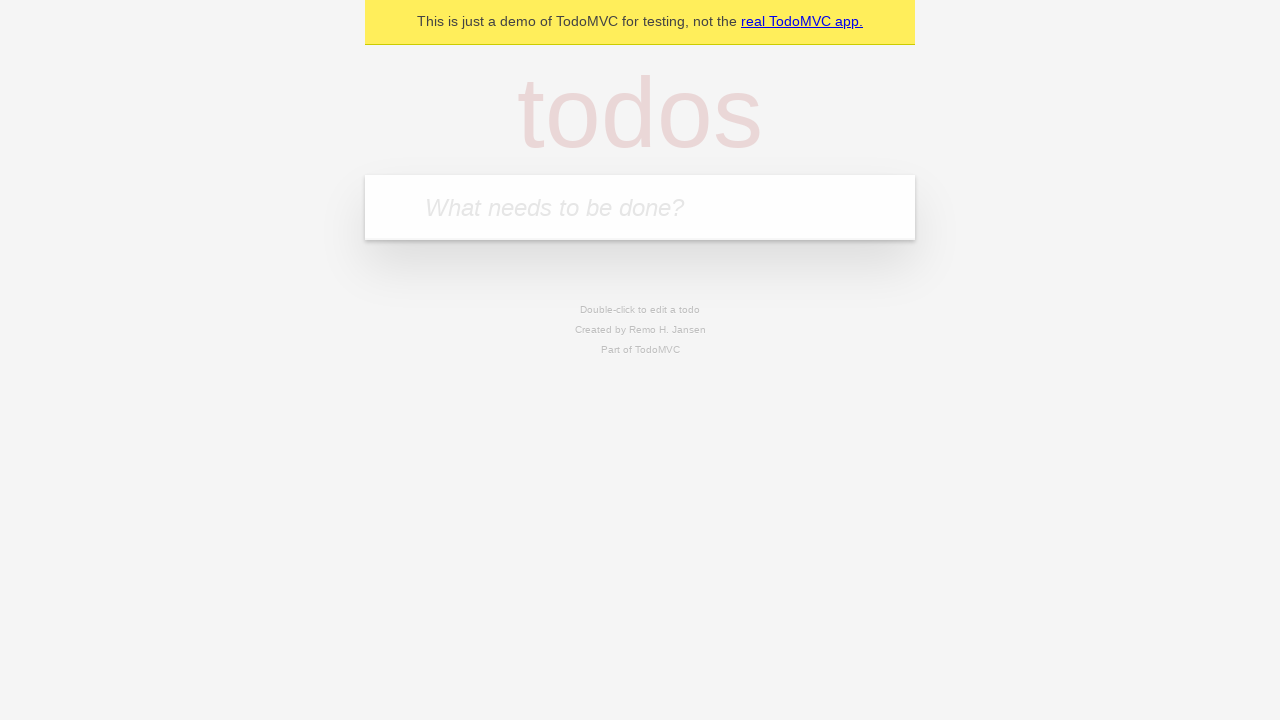

Filled todo input with 'buy some cheese' on internal:attr=[placeholder="What needs to be done?"i]
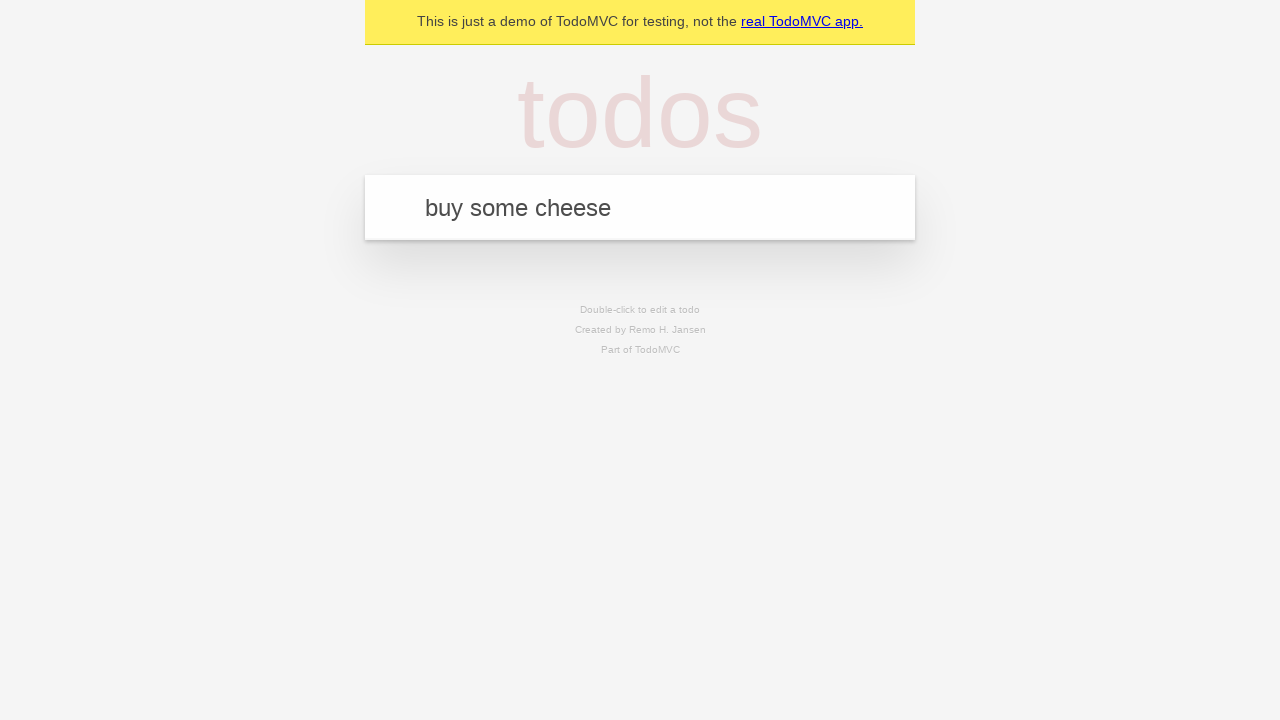

Pressed Enter to create todo 'buy some cheese' on internal:attr=[placeholder="What needs to be done?"i]
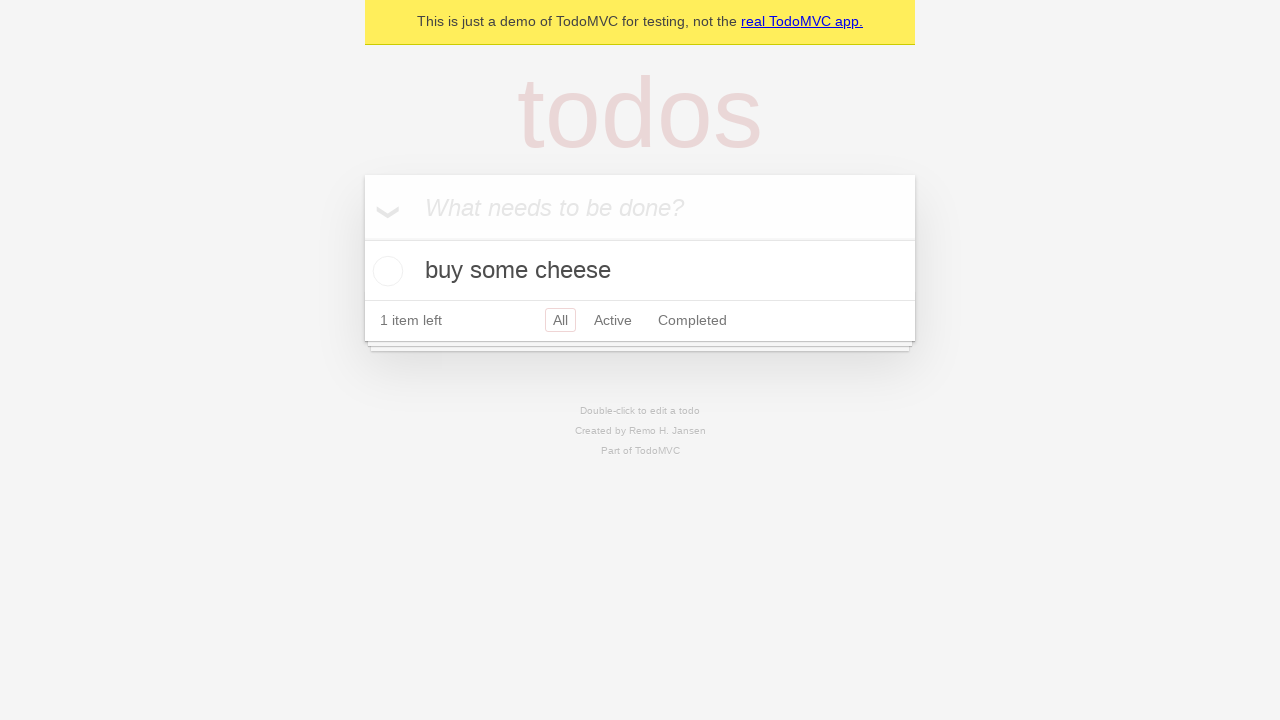

Filled todo input with 'feed the cat' on internal:attr=[placeholder="What needs to be done?"i]
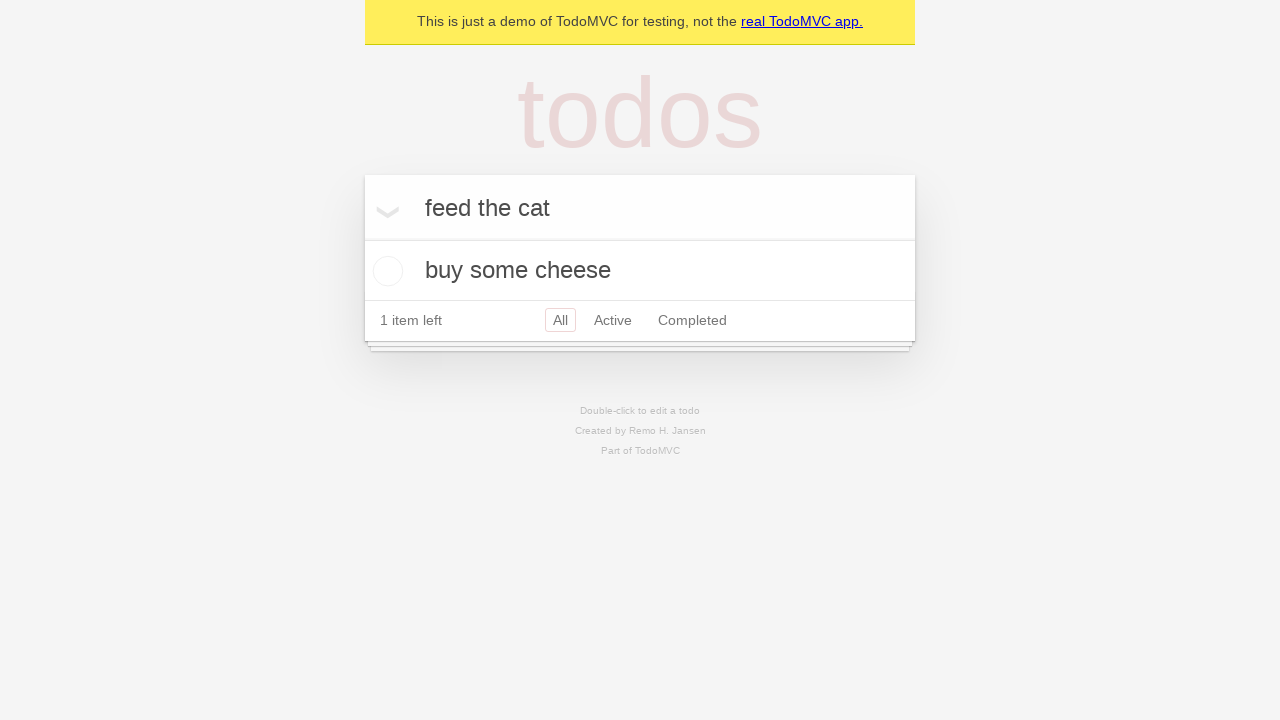

Pressed Enter to create todo 'feed the cat' on internal:attr=[placeholder="What needs to be done?"i]
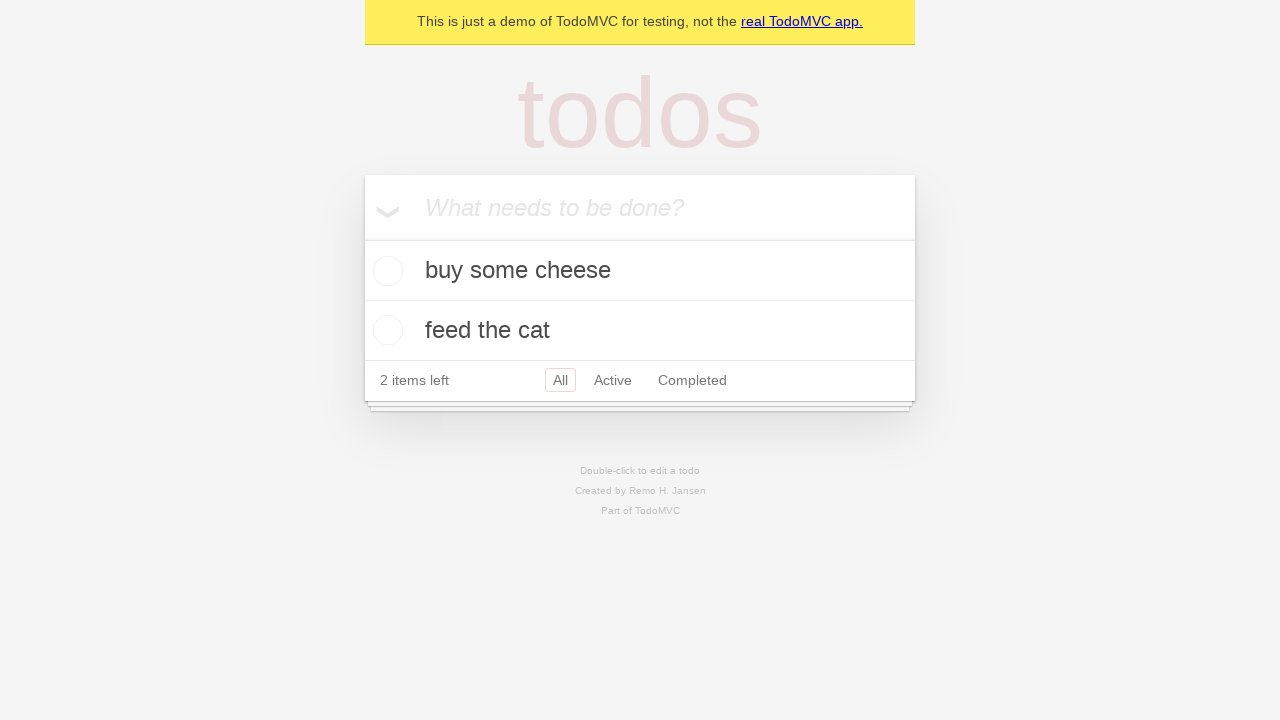

Filled todo input with 'book a doctors appointment' on internal:attr=[placeholder="What needs to be done?"i]
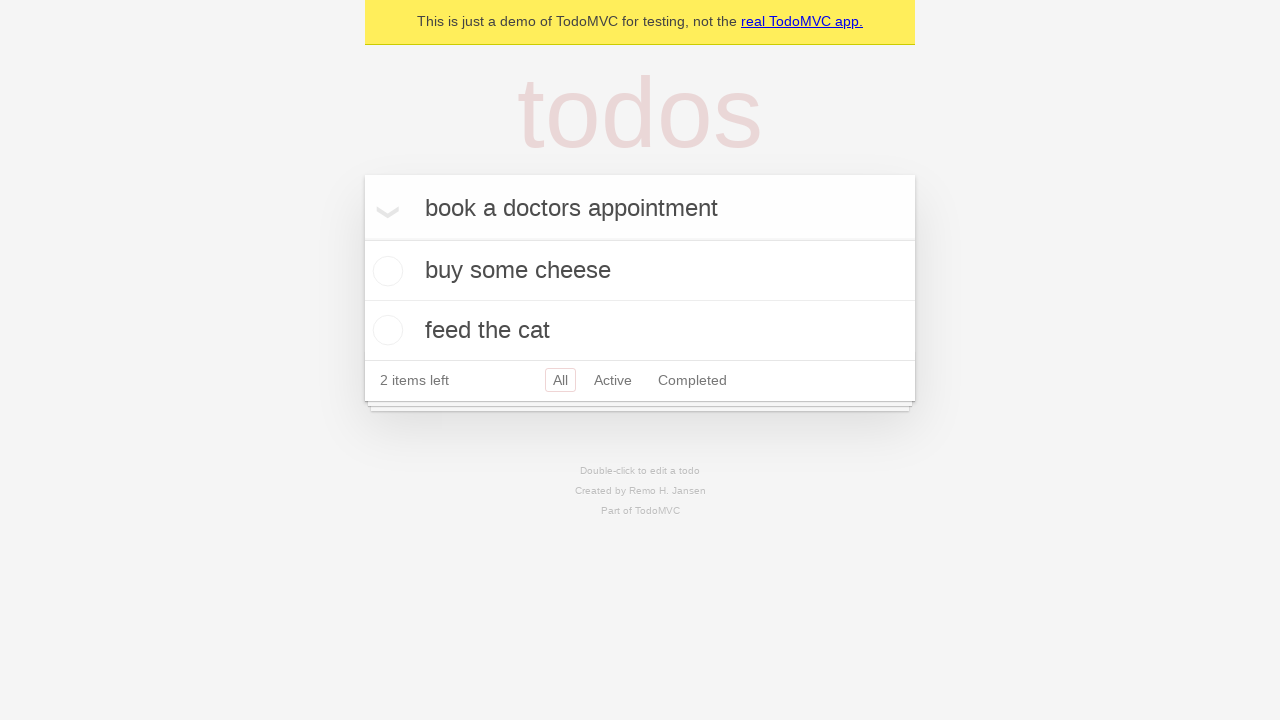

Pressed Enter to create todo 'book a doctors appointment' on internal:attr=[placeholder="What needs to be done?"i]
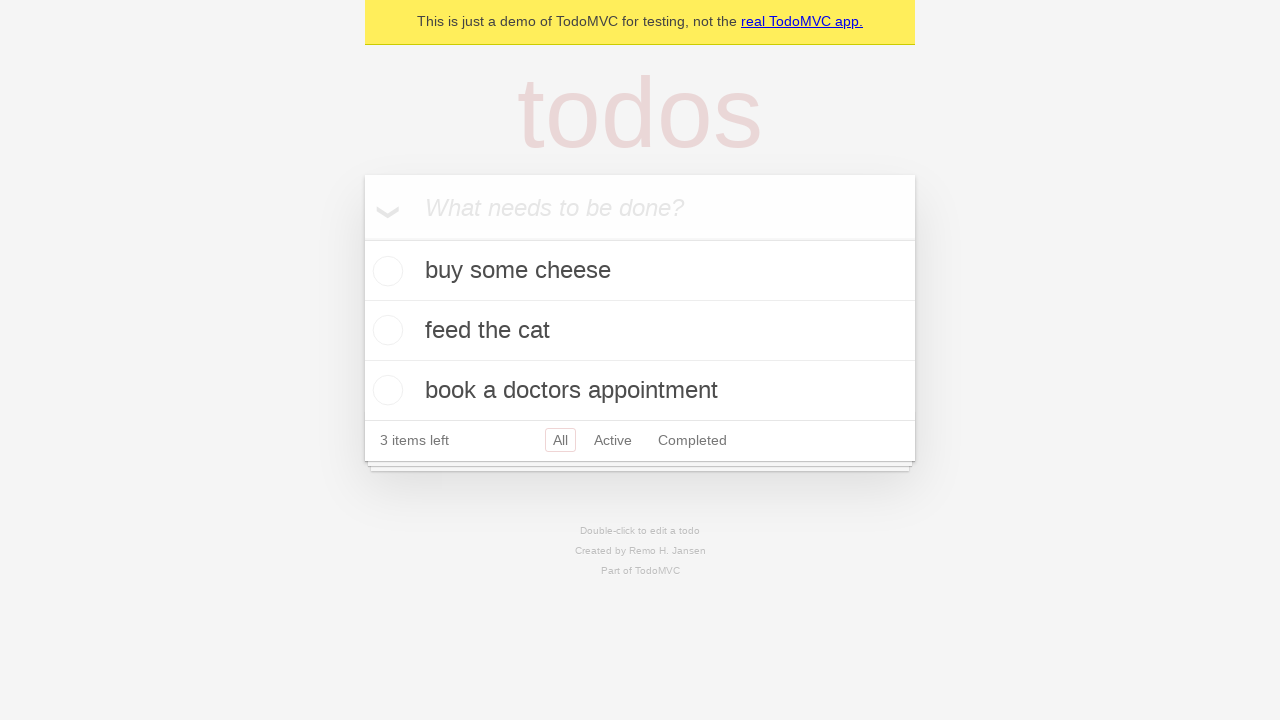

Waited for all 3 todo items to be created
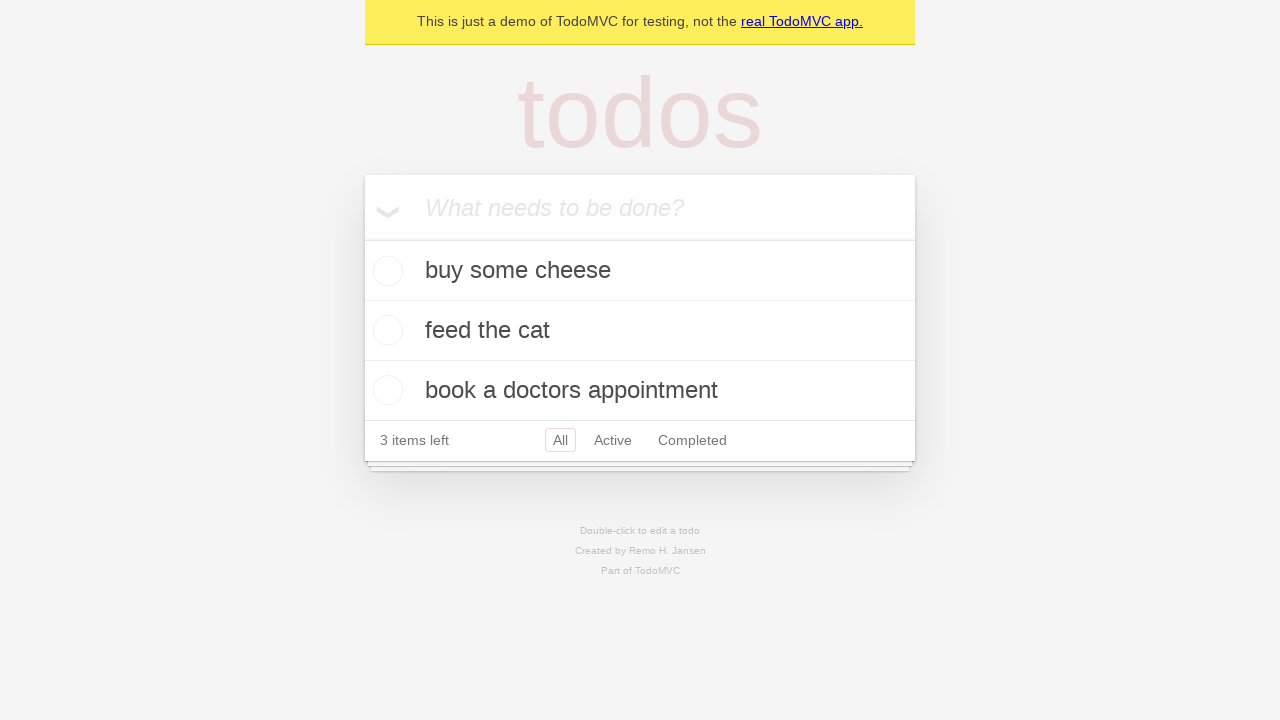

Checked the second todo item ('feed the cat') at (385, 330) on internal:testid=[data-testid="todo-item"s] >> nth=1 >> internal:role=checkbox
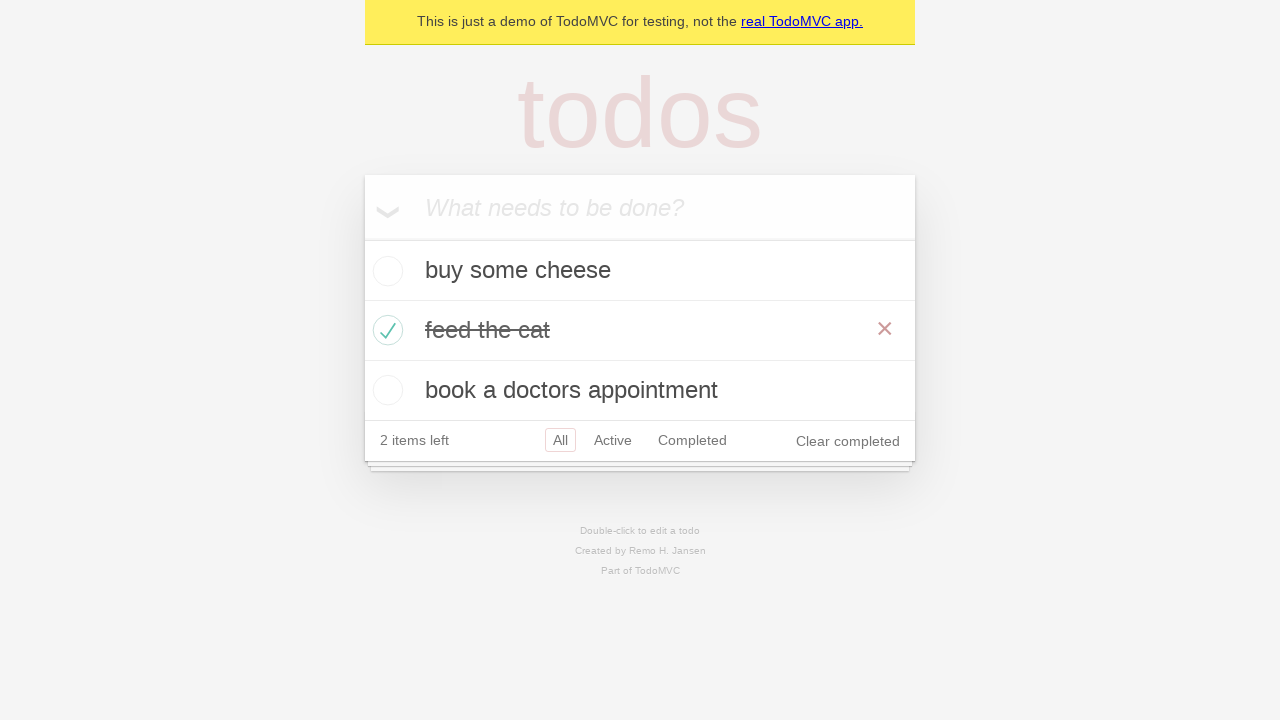

Clicked 'Clear completed' button to remove completed items at (848, 441) on internal:role=button[name="Clear completed"i]
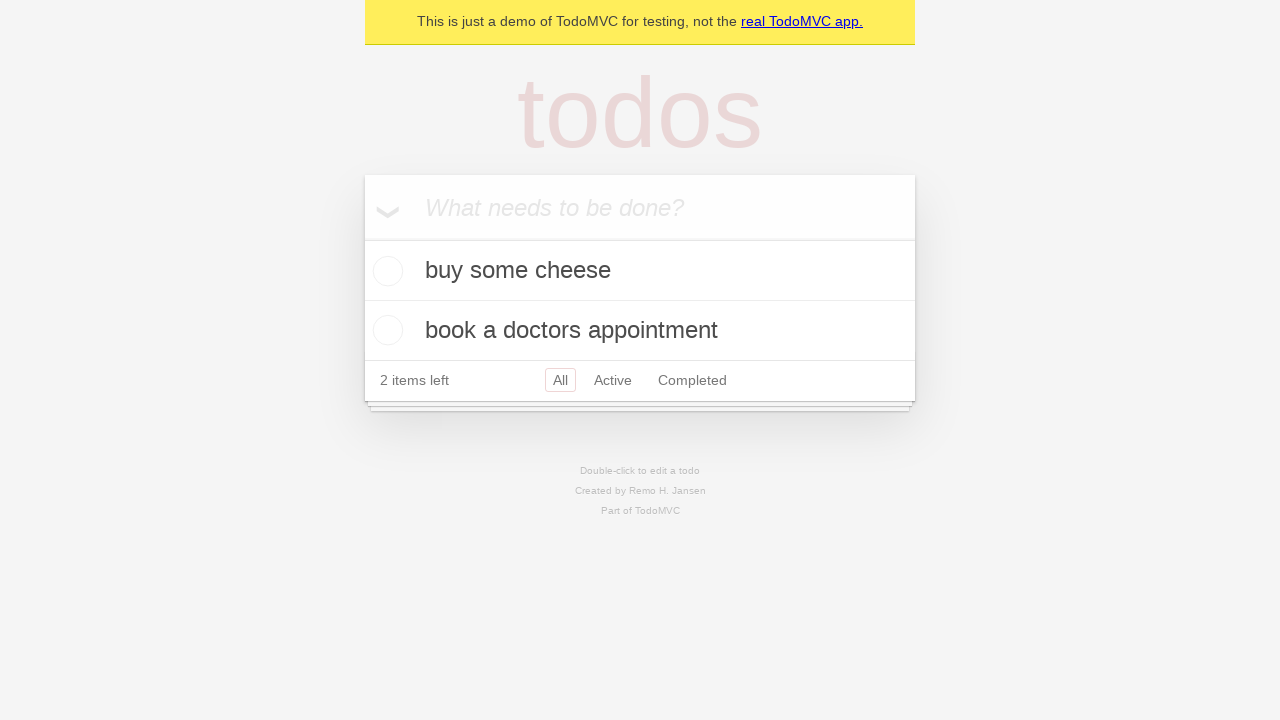

Verified completed item was removed, 2 todo items remain
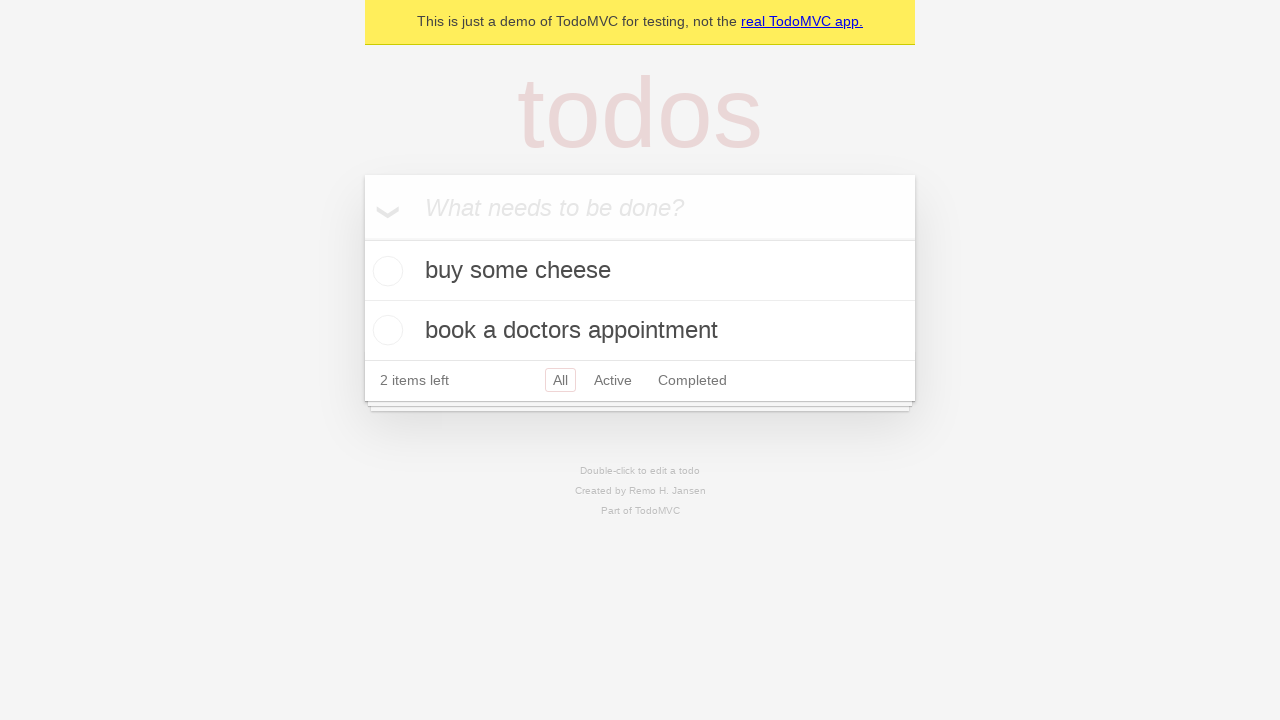

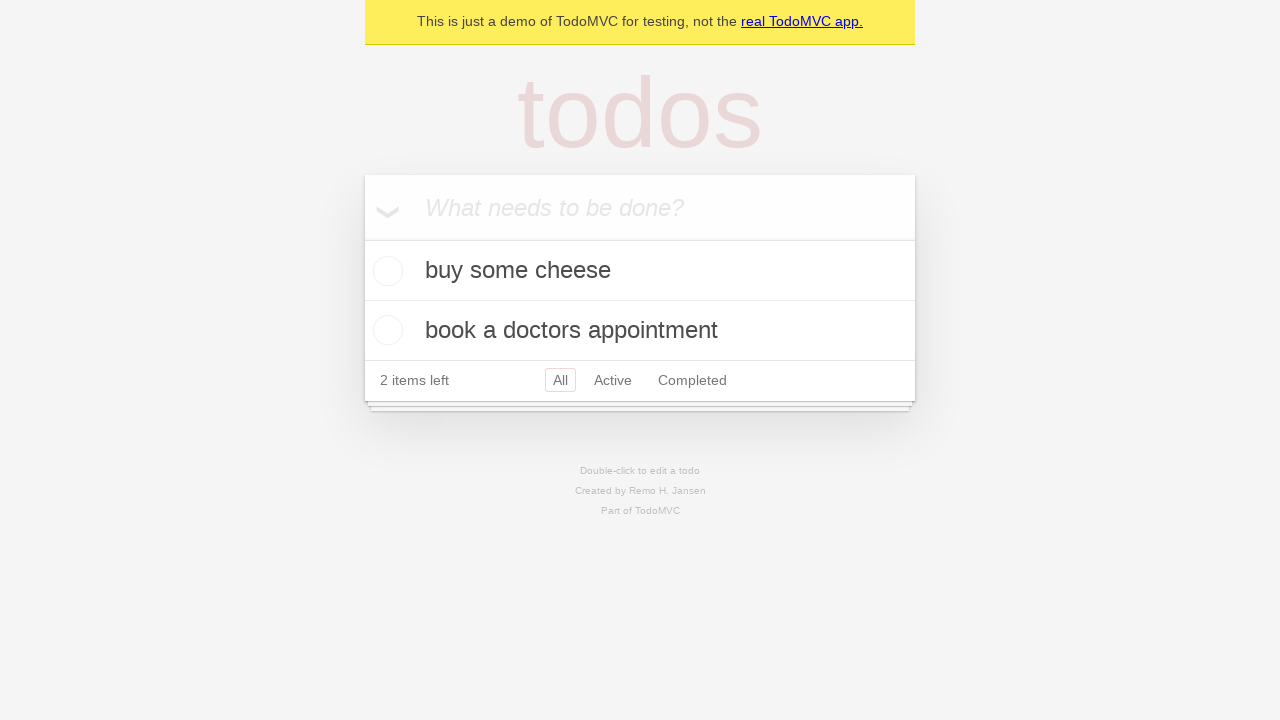